Tests GitHub repository search functionality by entering a search query on a user's repositories page and submitting the search

Starting URL: https://github.com/aycayakicii/repositories

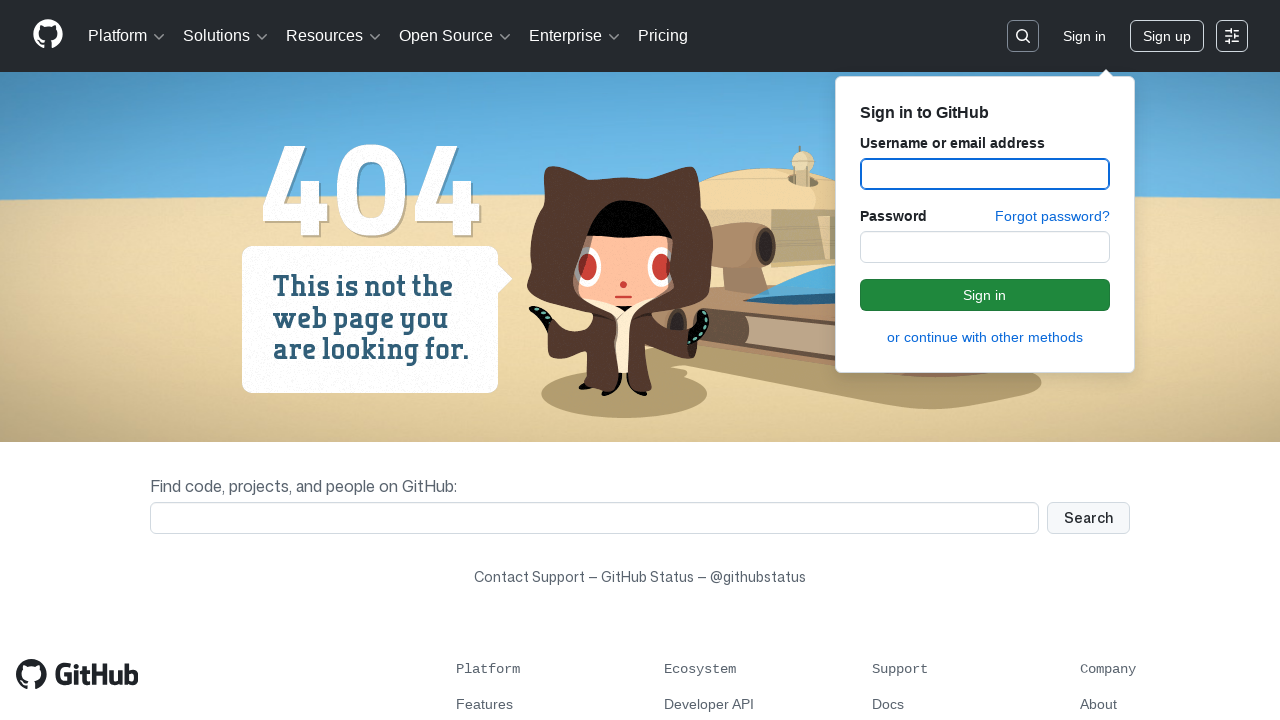

Filled search field with 'aycayakici ccslema' on input[name='q']
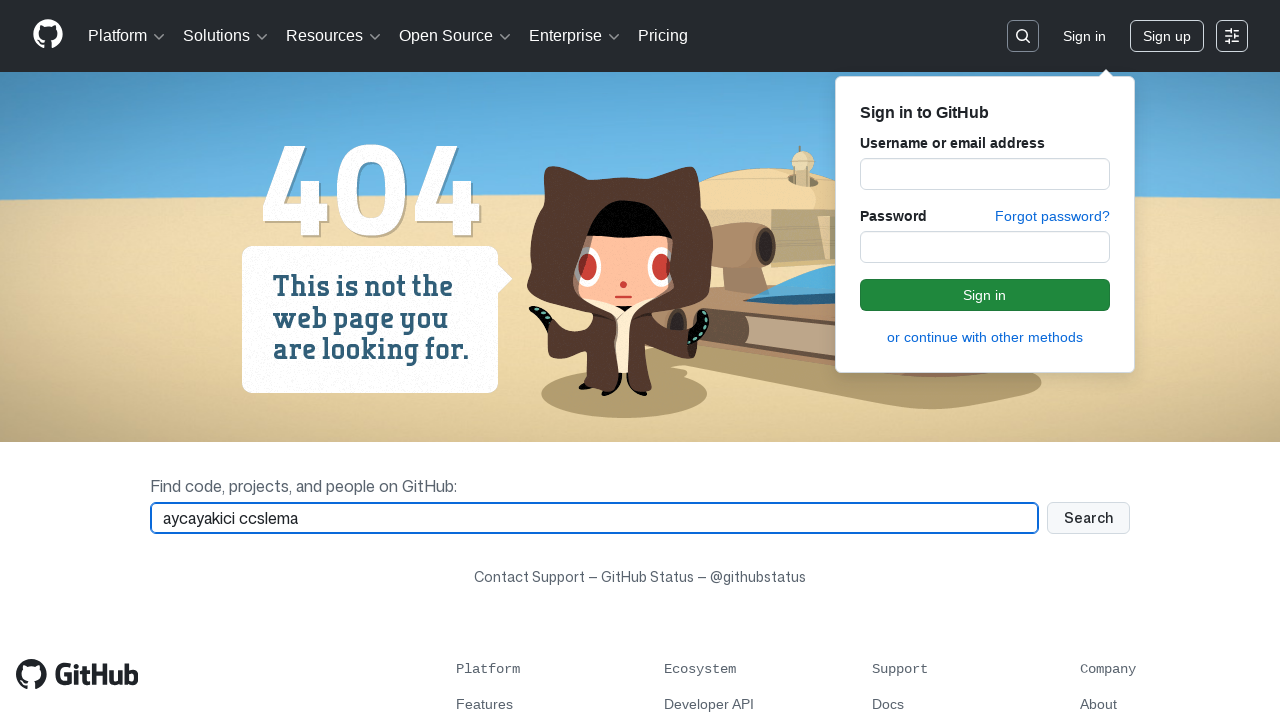

Pressed Enter to submit the search query on input[name='q']
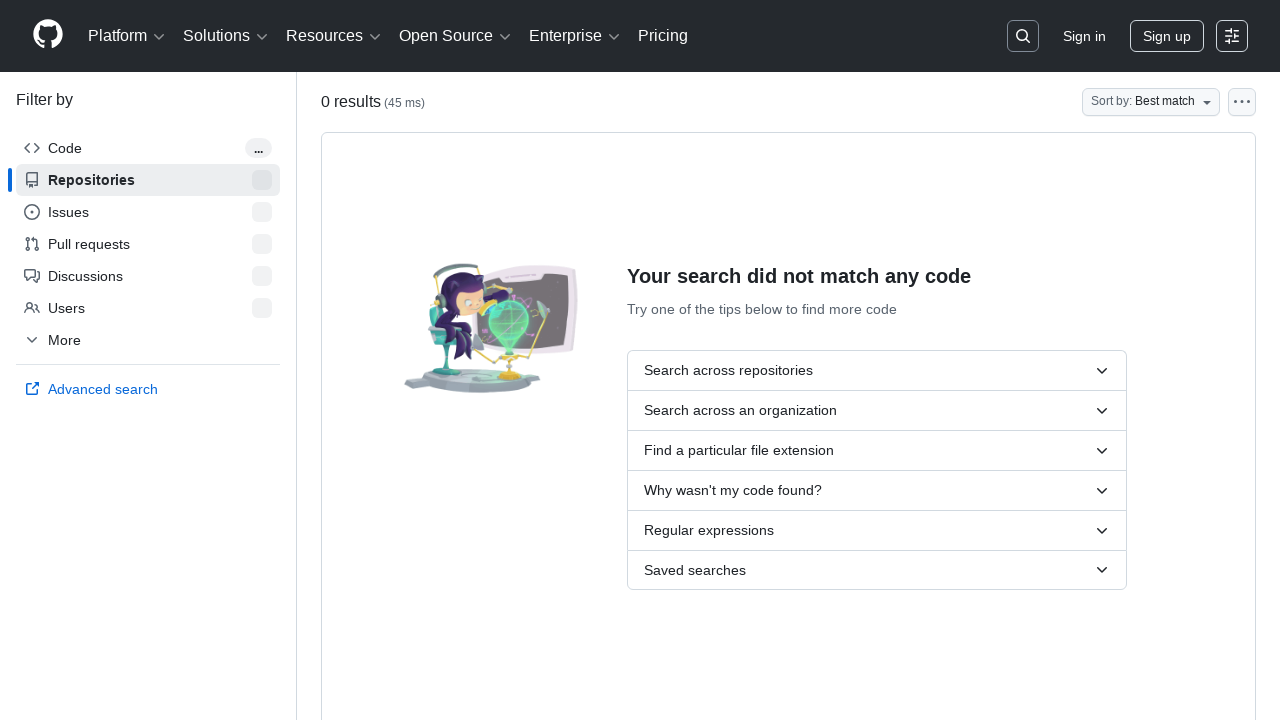

Search results loaded and network idle
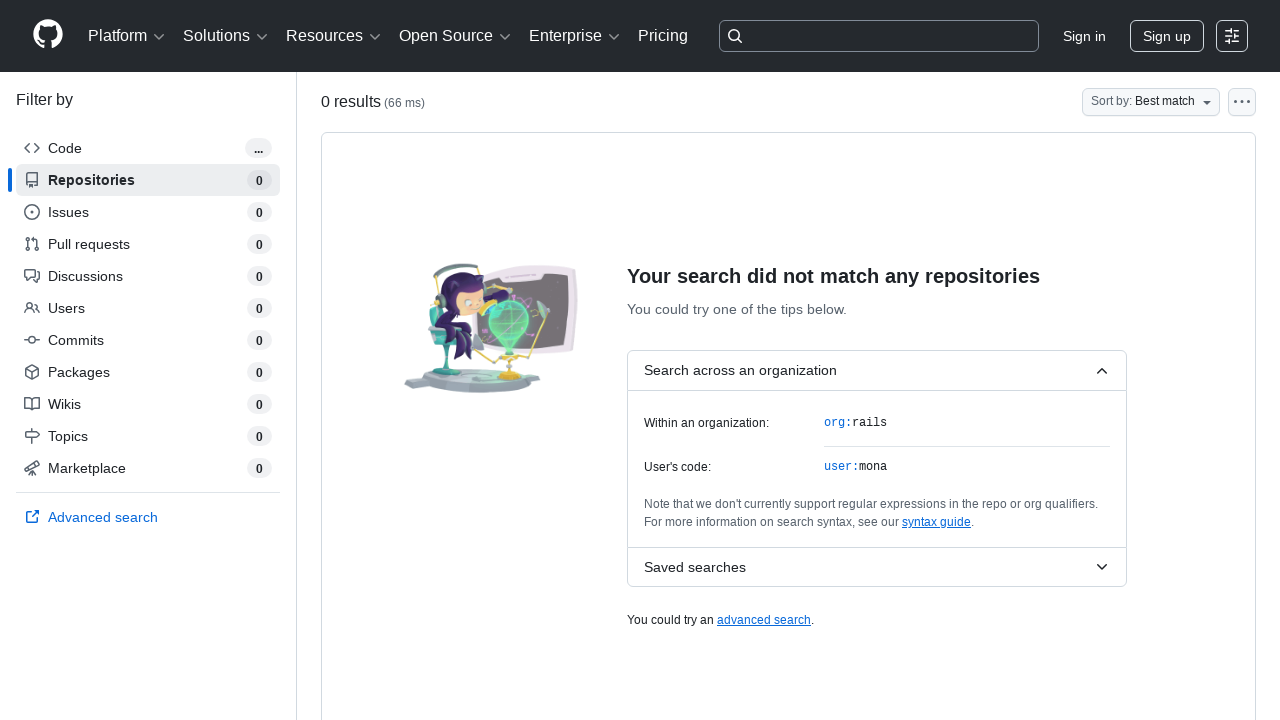

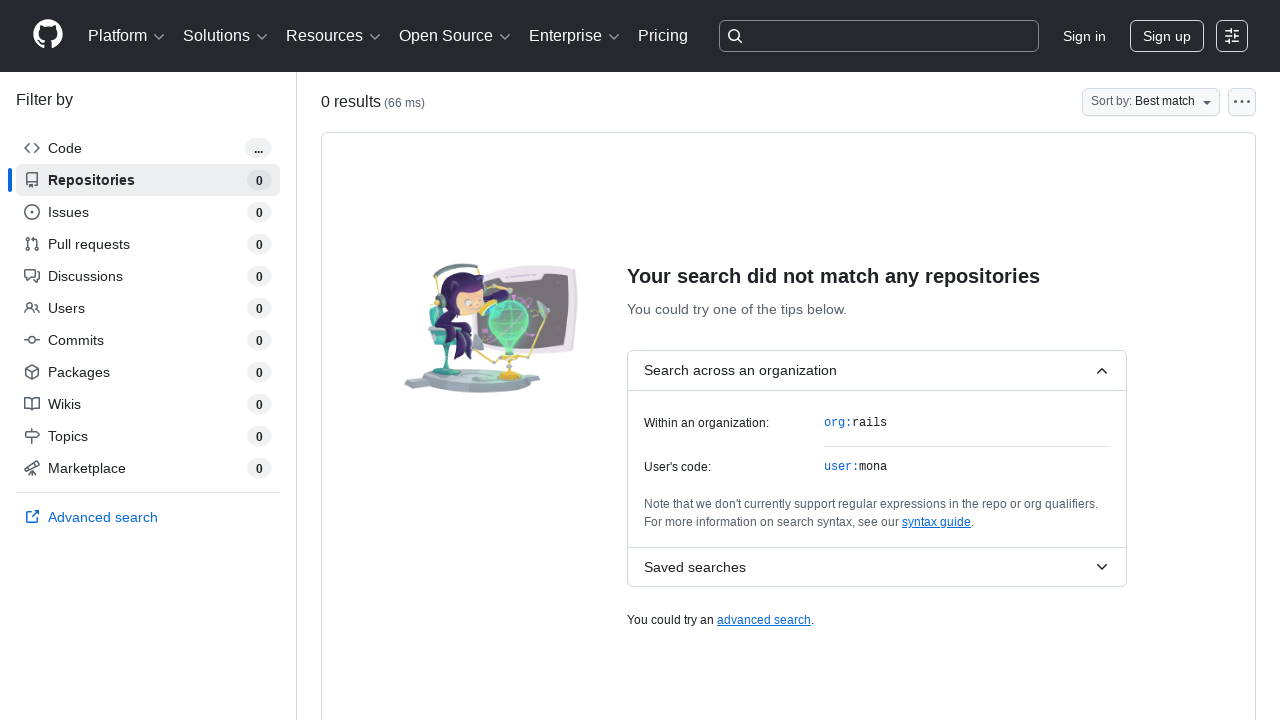